Tests key press event detection by pressing the 'A' key and verifying the page displays the correct key pressed message

Starting URL: https://the-internet.herokuapp.com/key_presses

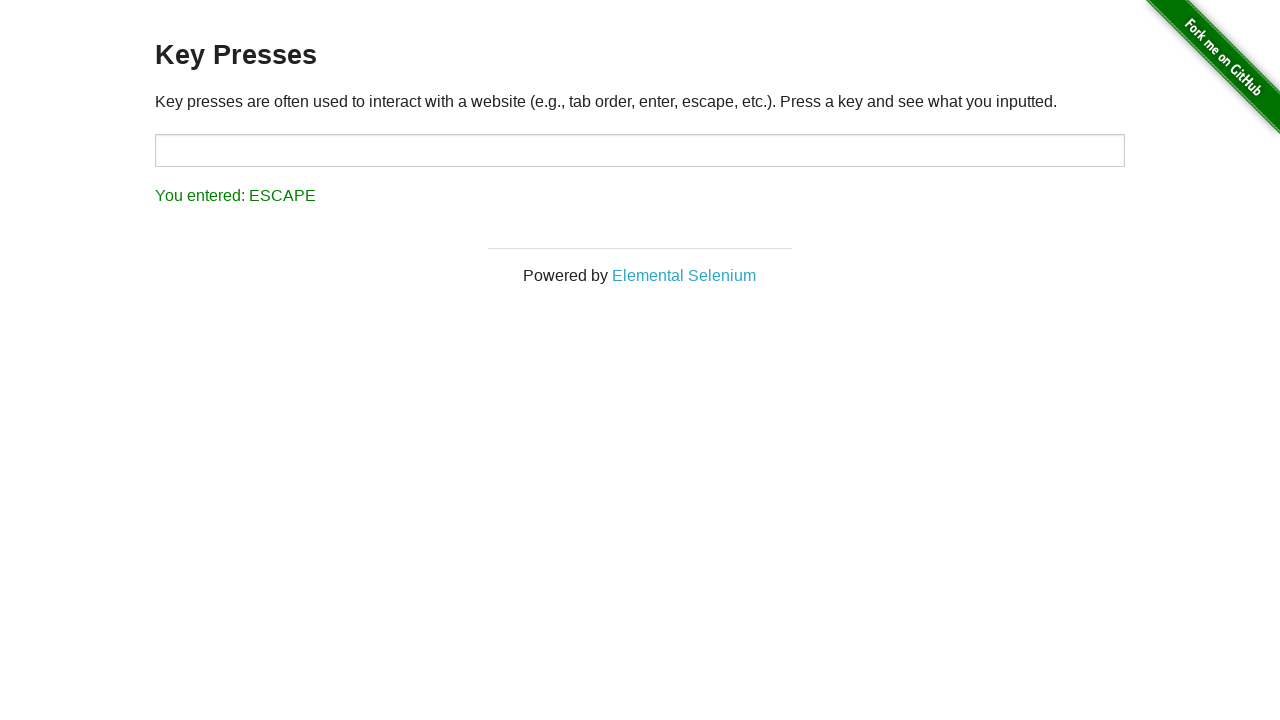

Pressed the 'A' key on the page
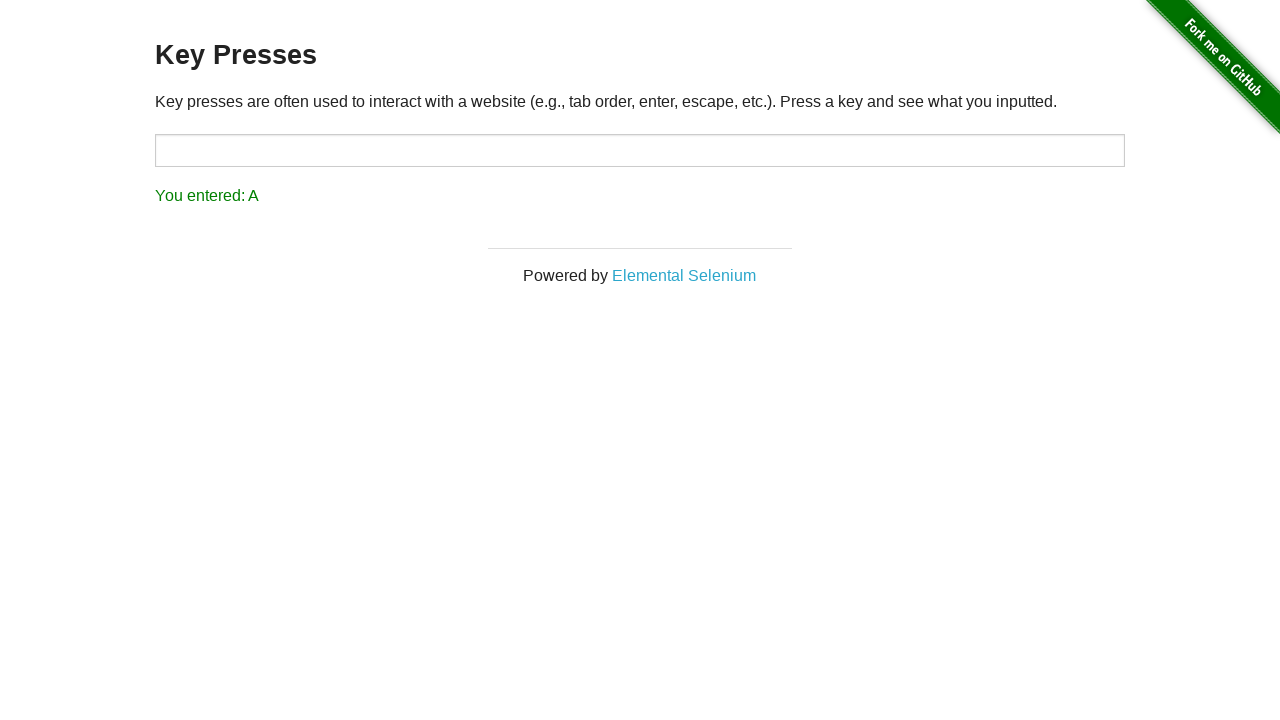

Retrieved result text from #result element
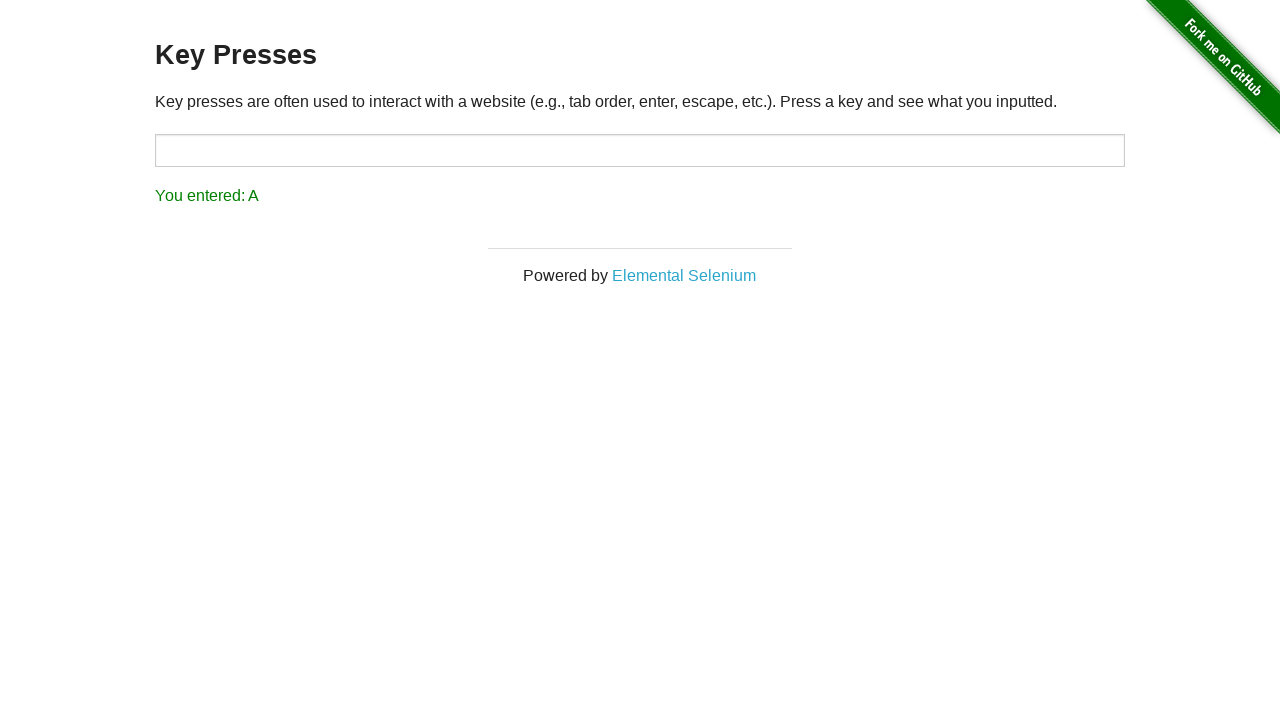

Verified result text displays 'You entered: A'
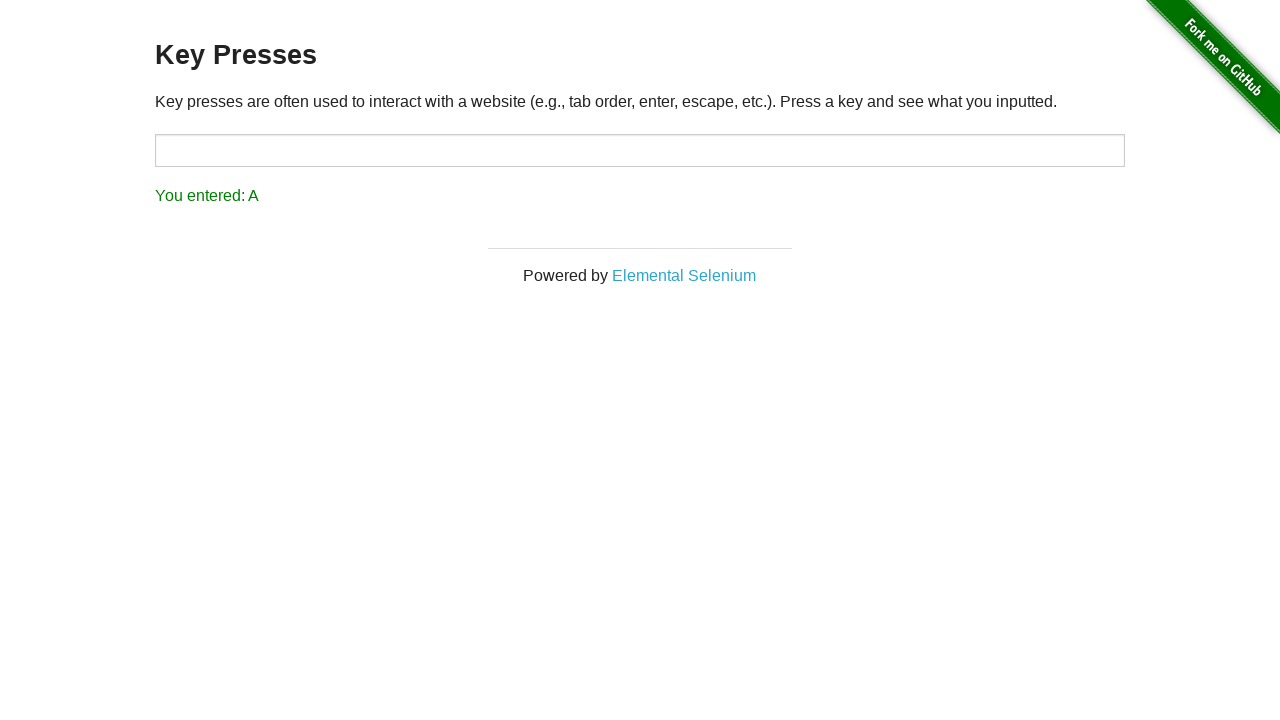

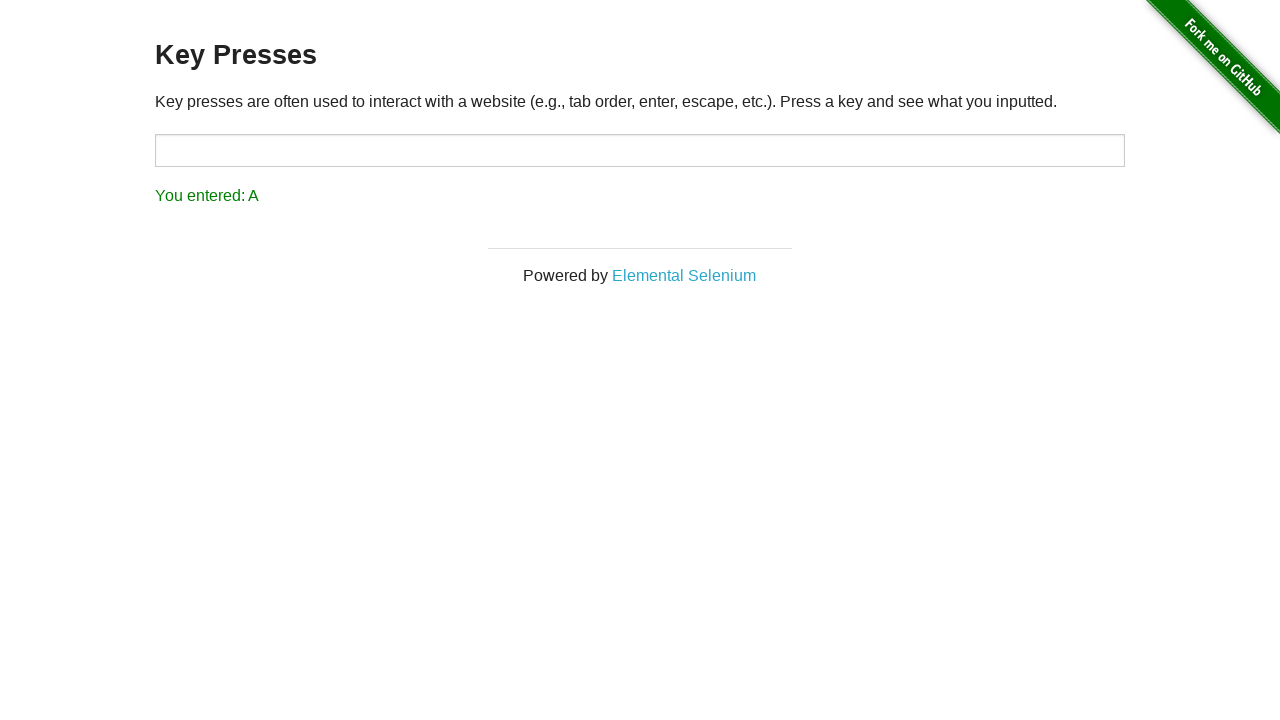